Tests drag and drop functionality on jQuery UI demo page by dragging an element into a droppable area, then navigates to the About page

Starting URL: https://jqueryui.com/droppable/

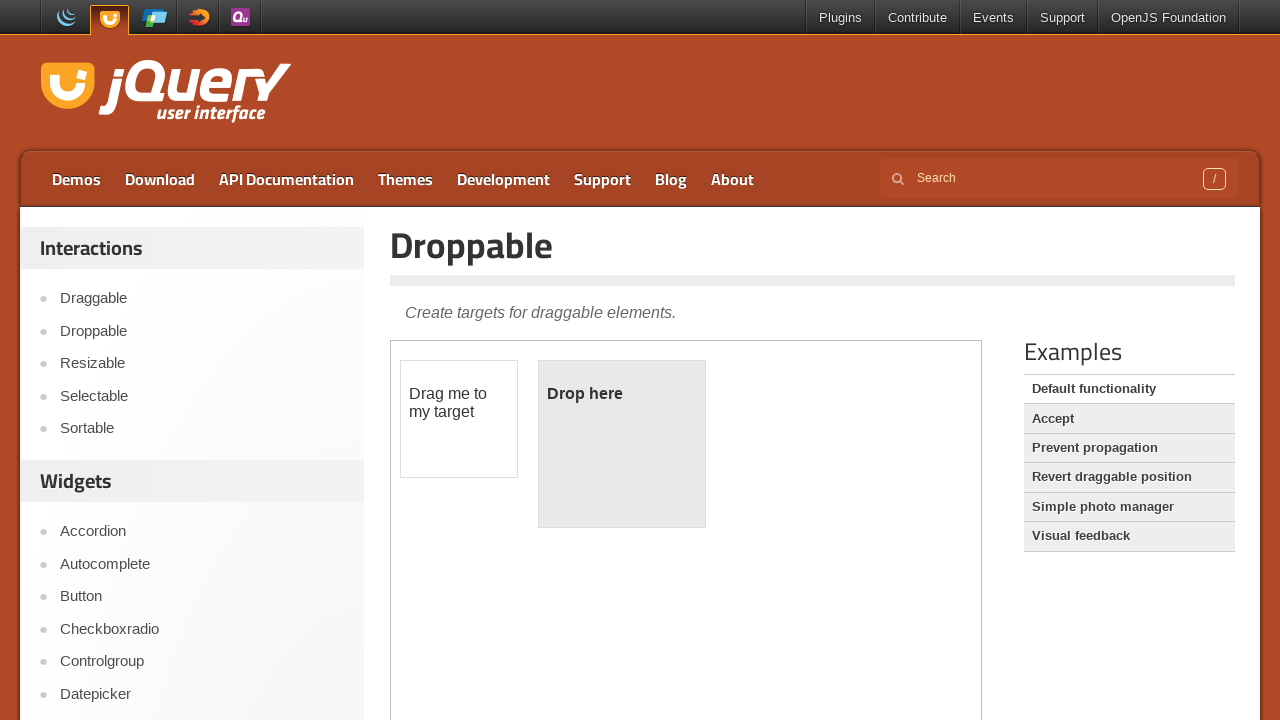

Located demo iframe containing drag and drop elements
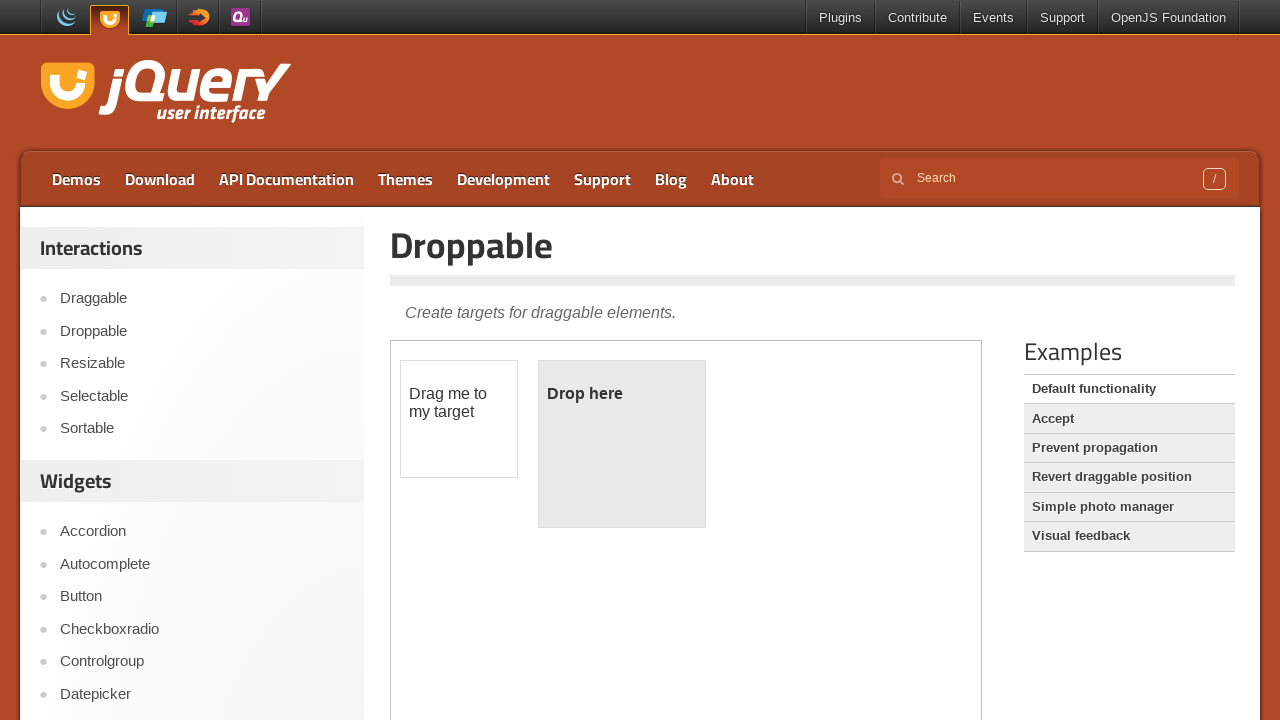

Located draggable element
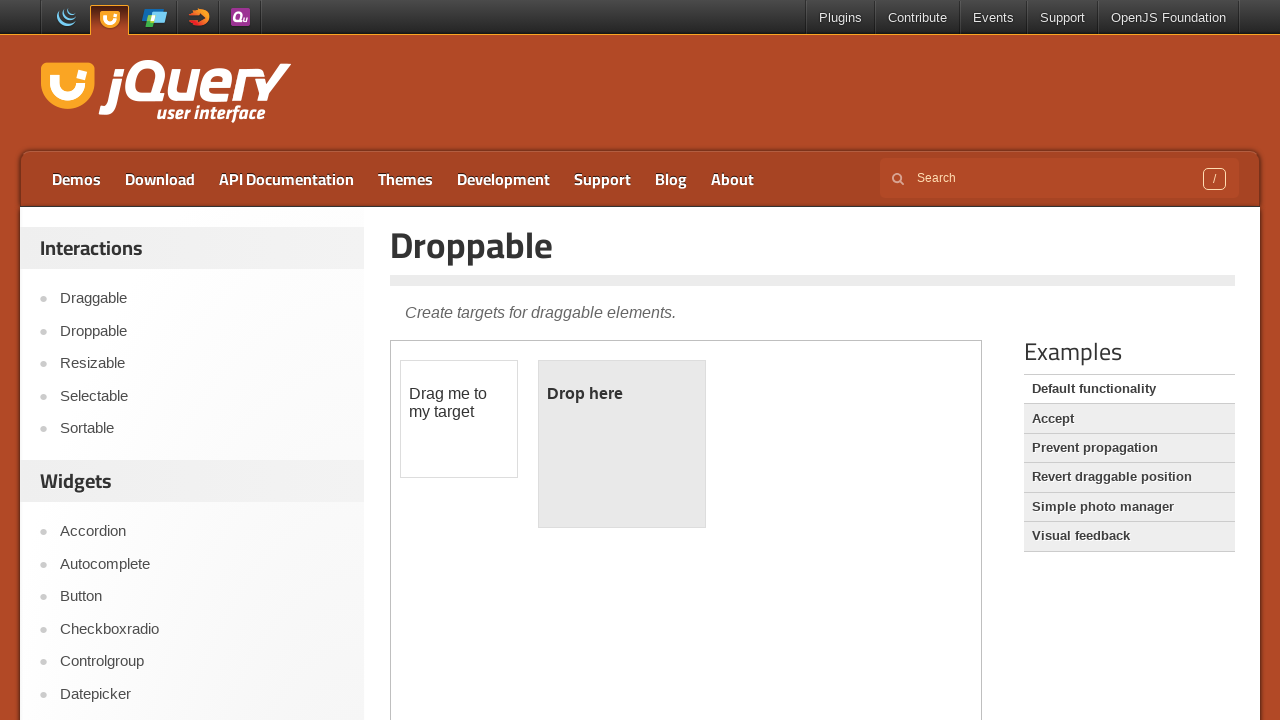

Located droppable element
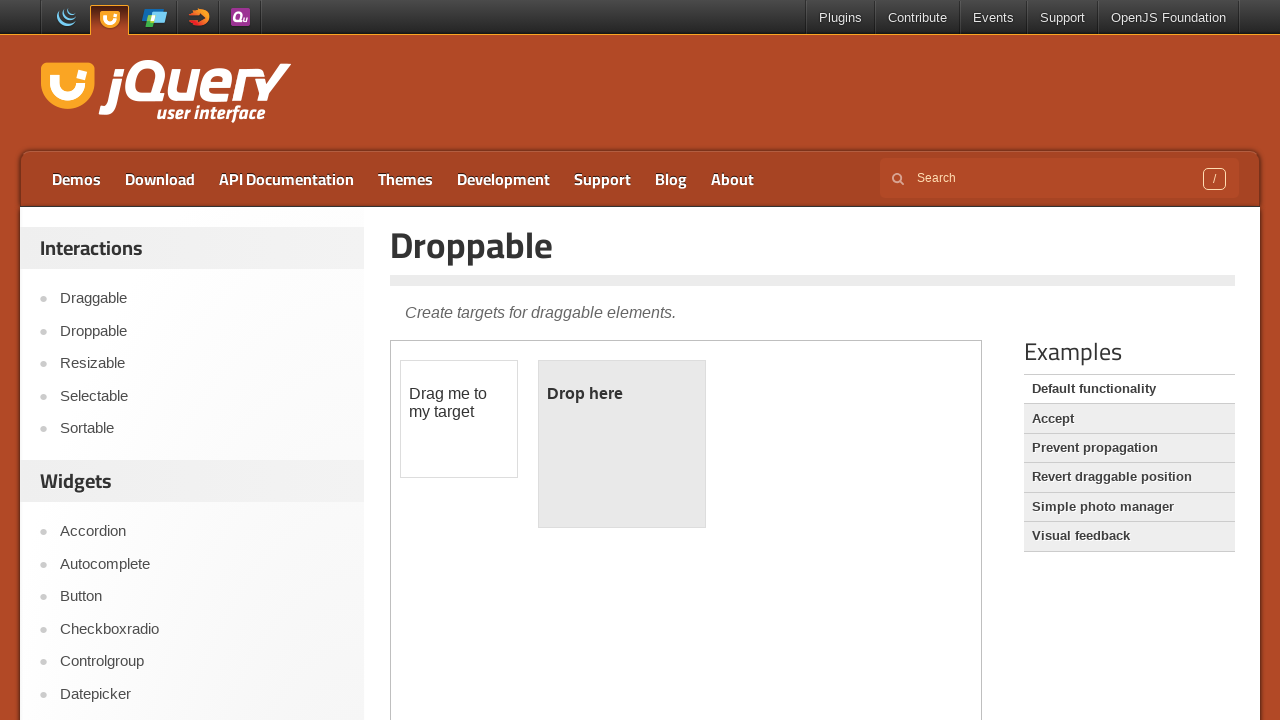

Dragged element into droppable area at (622, 444)
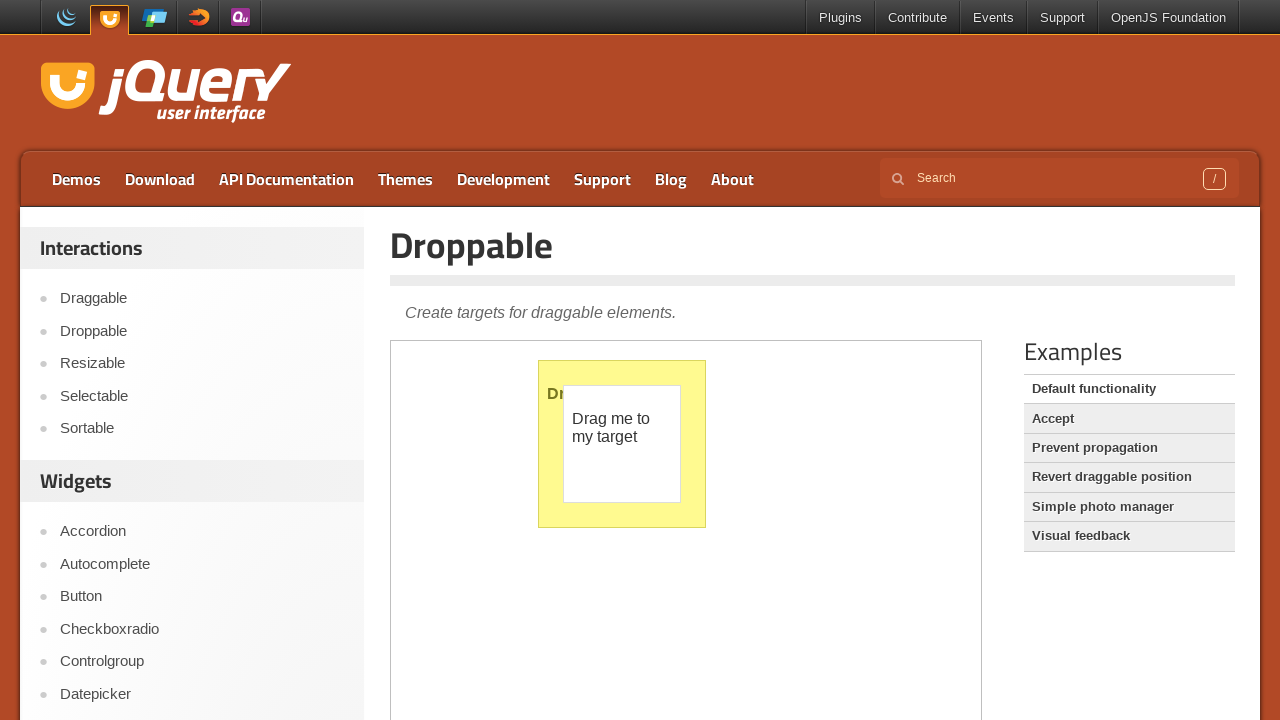

Clicked About link to navigate to About page at (732, 179) on a:text('About')
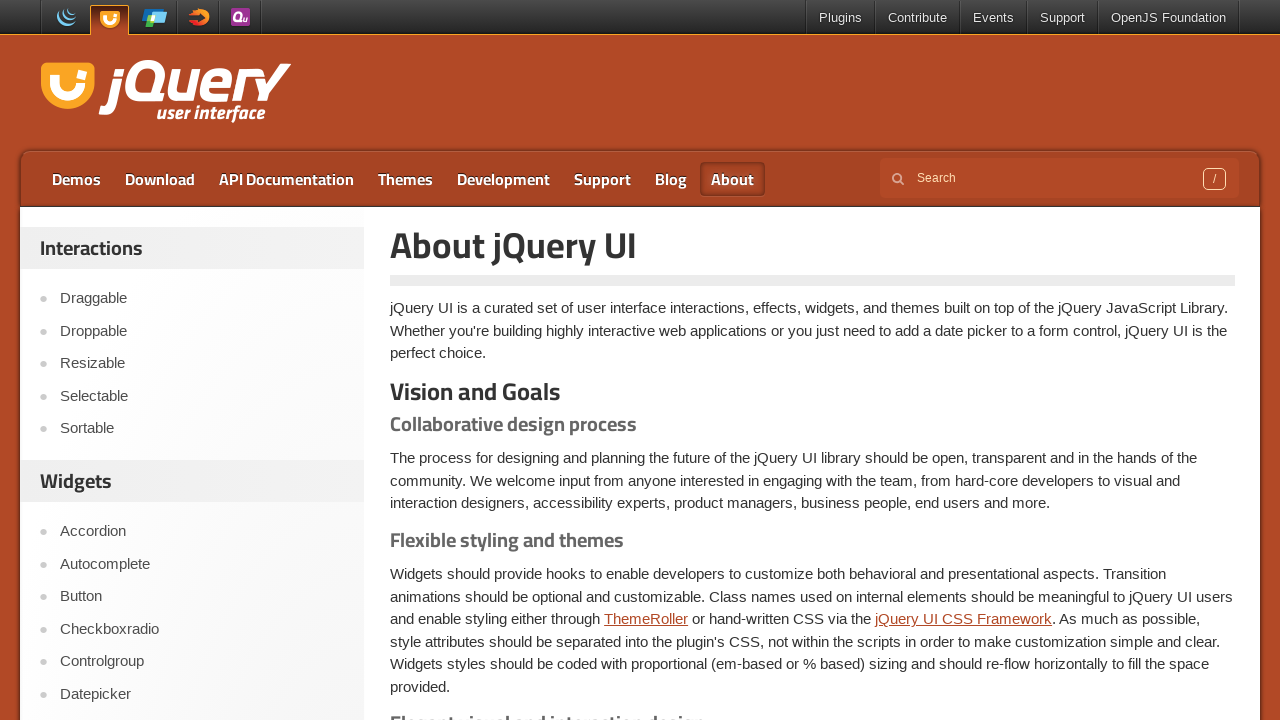

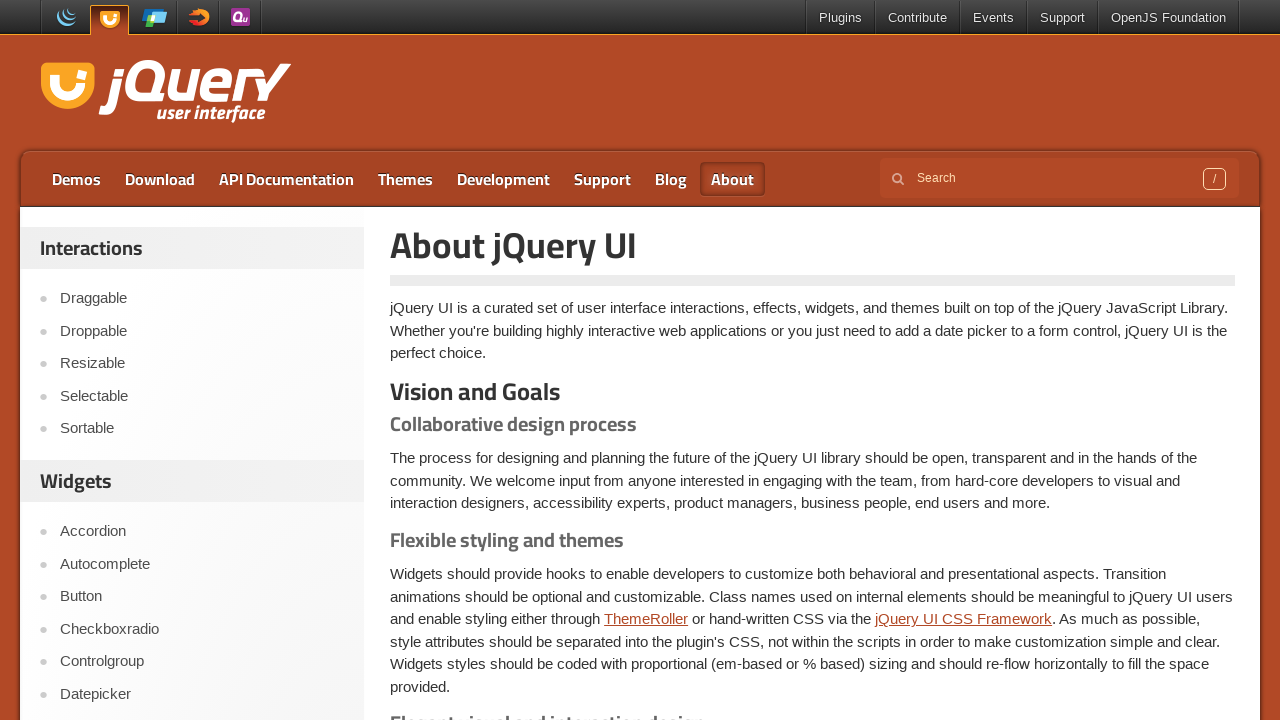